Navigates to monestar.com and sets the browser window size to a specific dimension (150x300 pixels) to test window resizing functionality.

Starting URL: https://monestar.com/

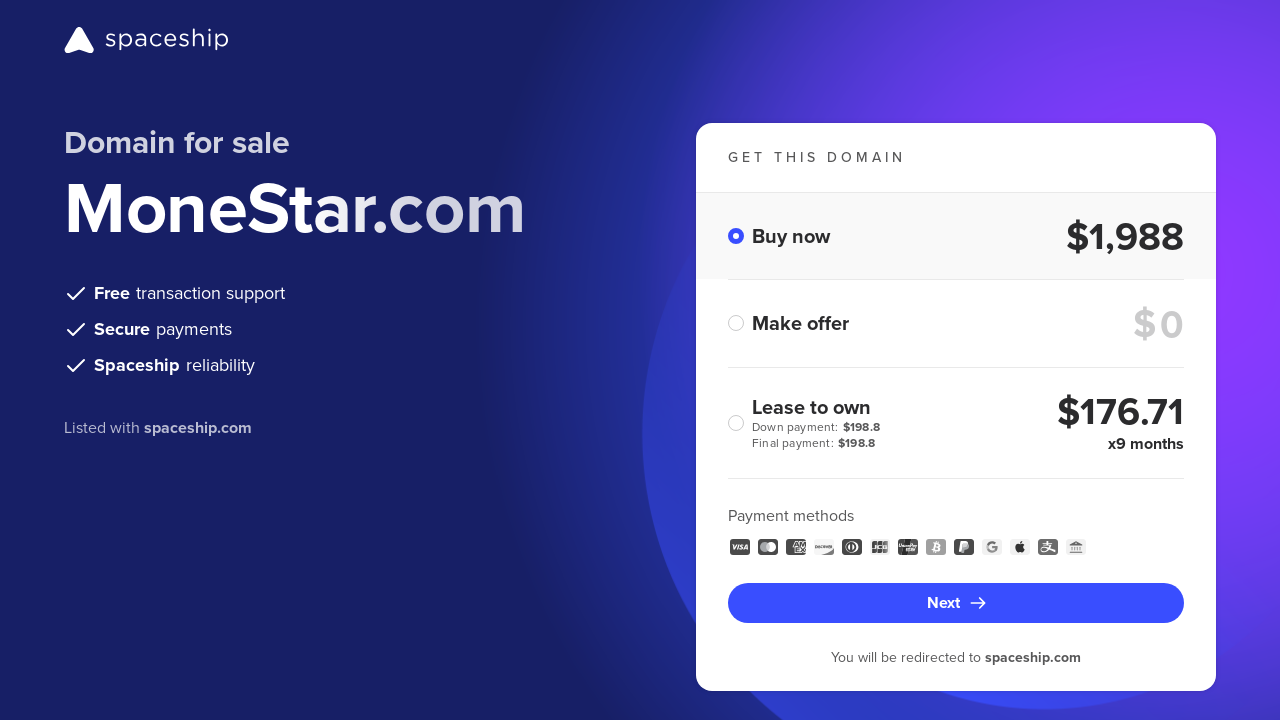

Set browser window size to 150x300 pixels
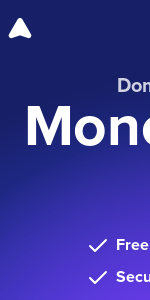

Page content loaded and adjusted to new window size
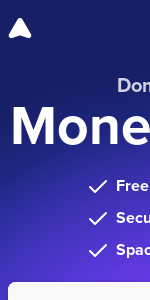

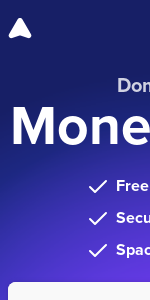